Tests a simple form submission by filling in first name, last name, city, and country fields, then clicking the submit button.

Starting URL: http://suninjuly.github.io/simple_form_find_task.html

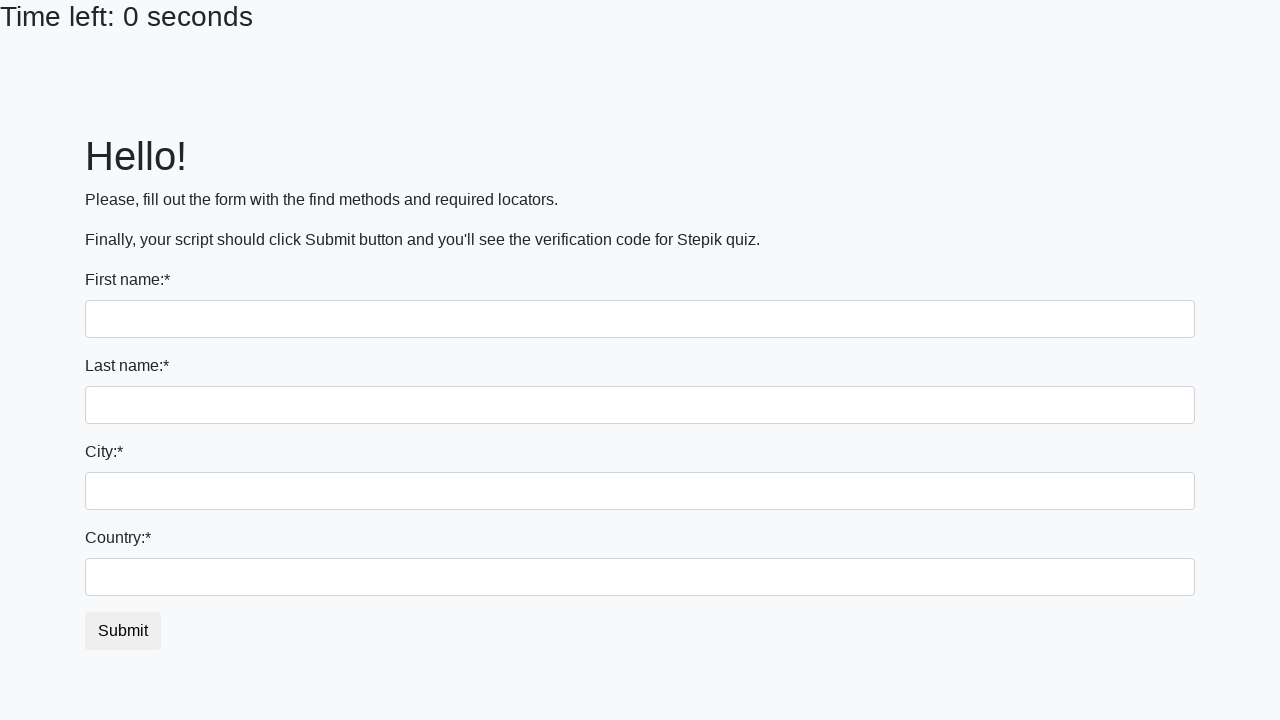

Filled first name field with 'Ivan' on input[name='first_name']
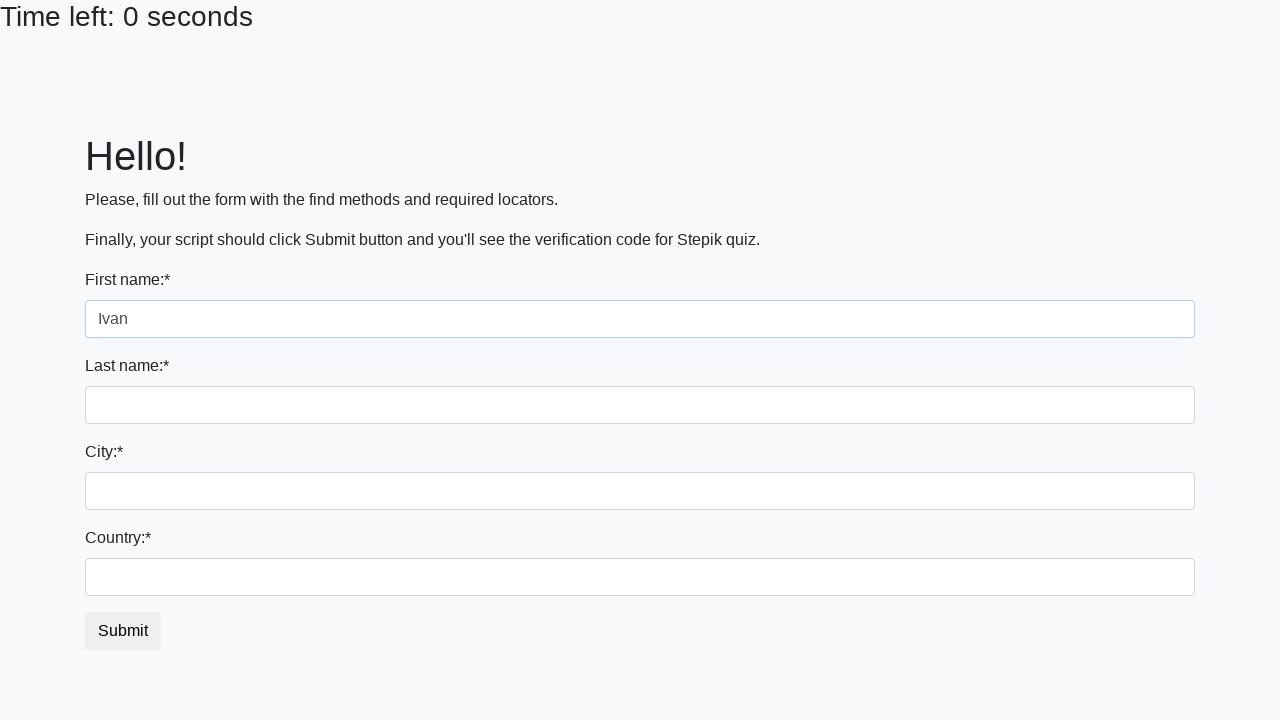

Filled last name field with 'Smirnov' on input[name='last_name']
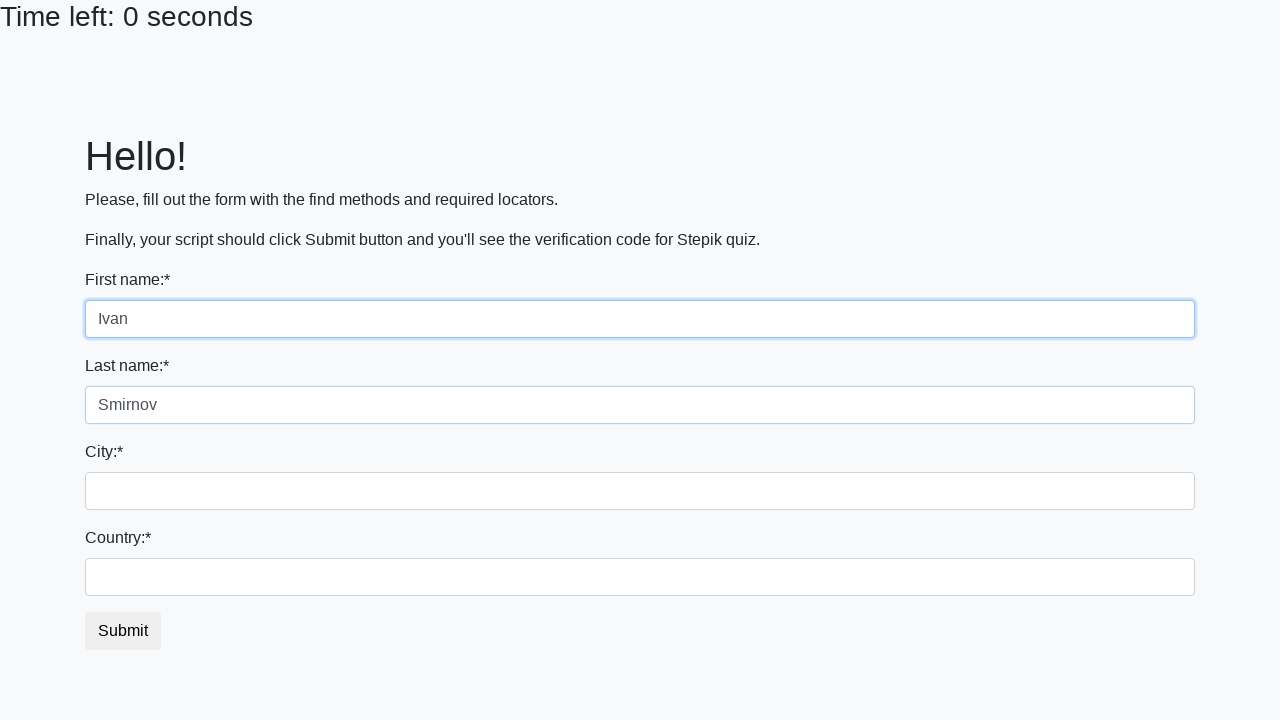

Filled city field with 'Smolensk' on .city
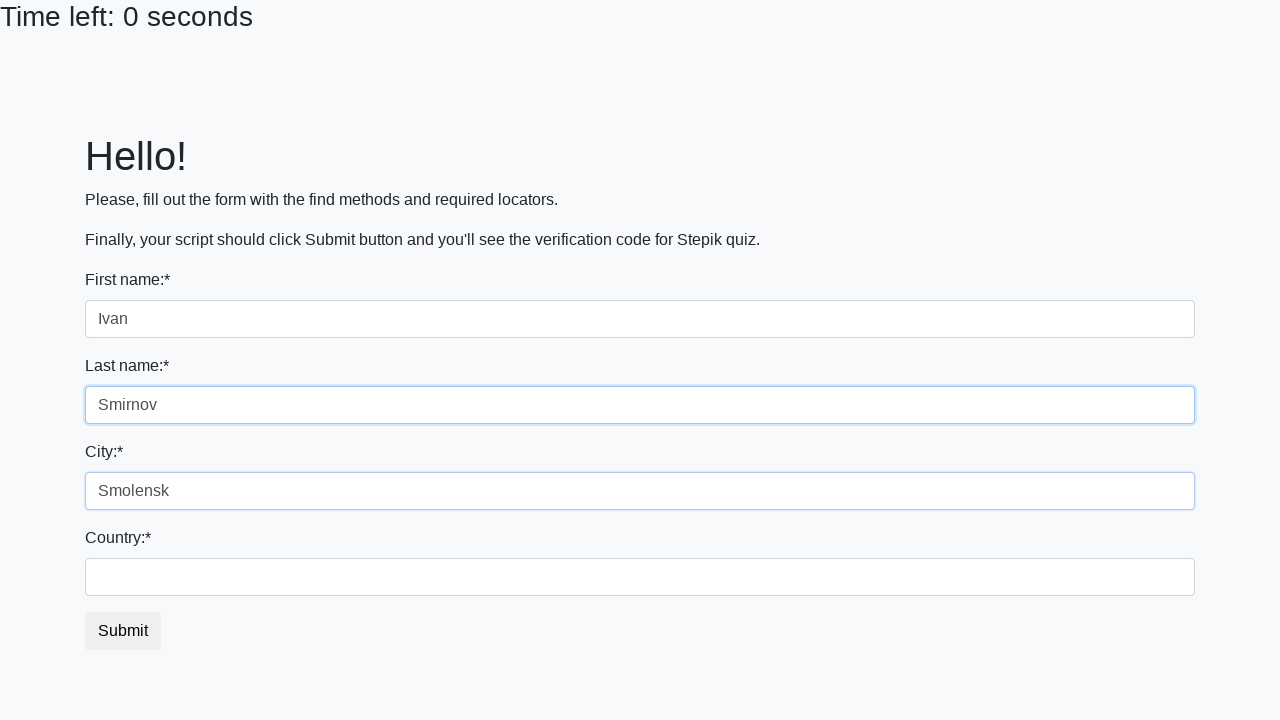

Filled country field with 'Russia' on #country
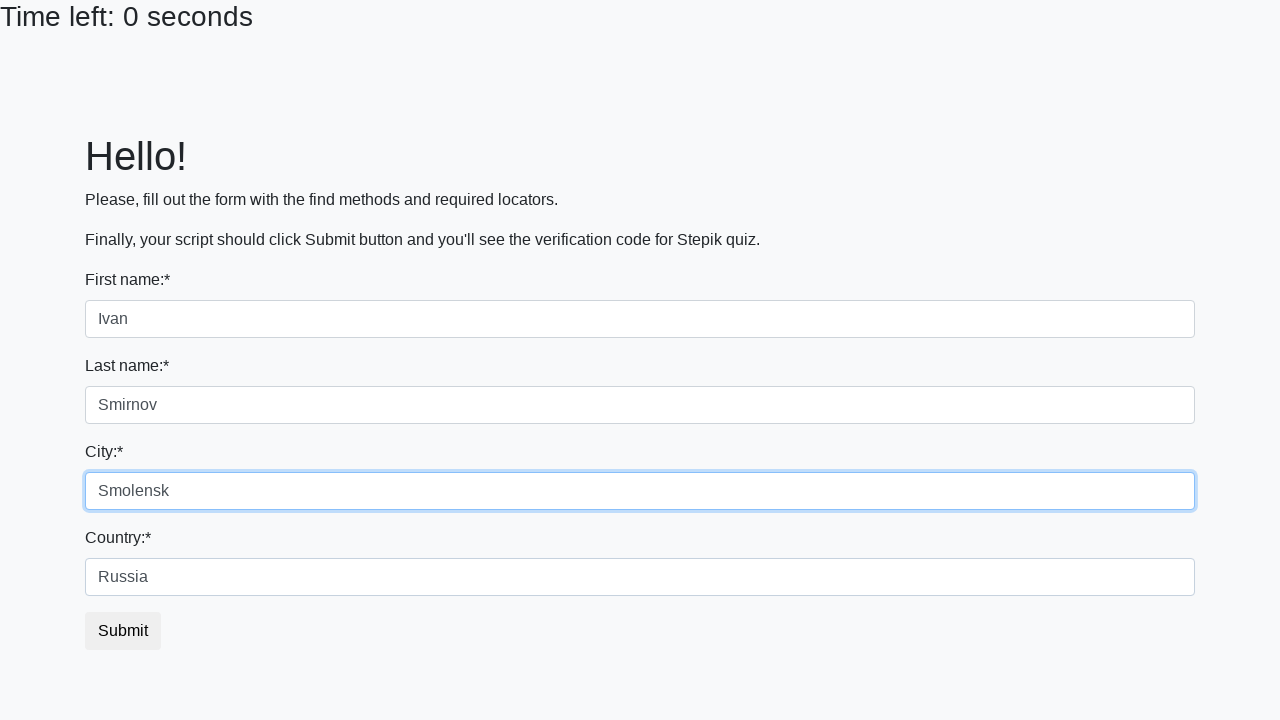

Clicked submit button to submit the form at (123, 631) on button.btn
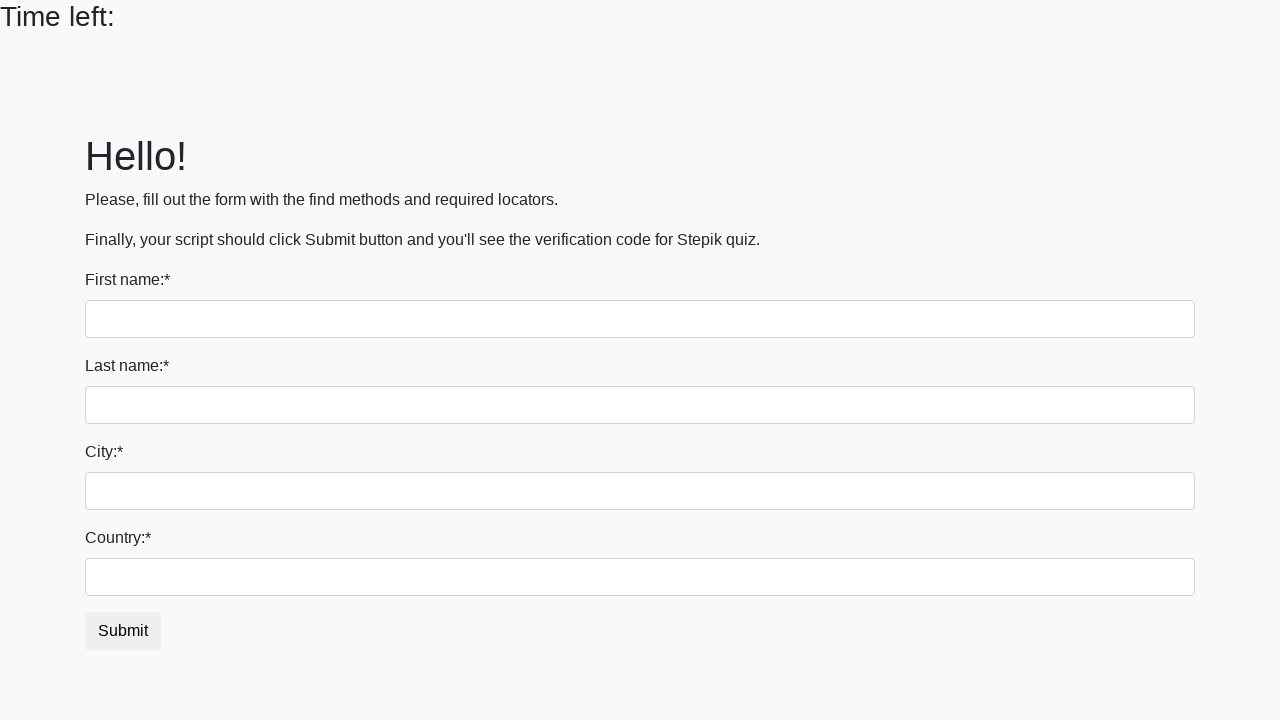

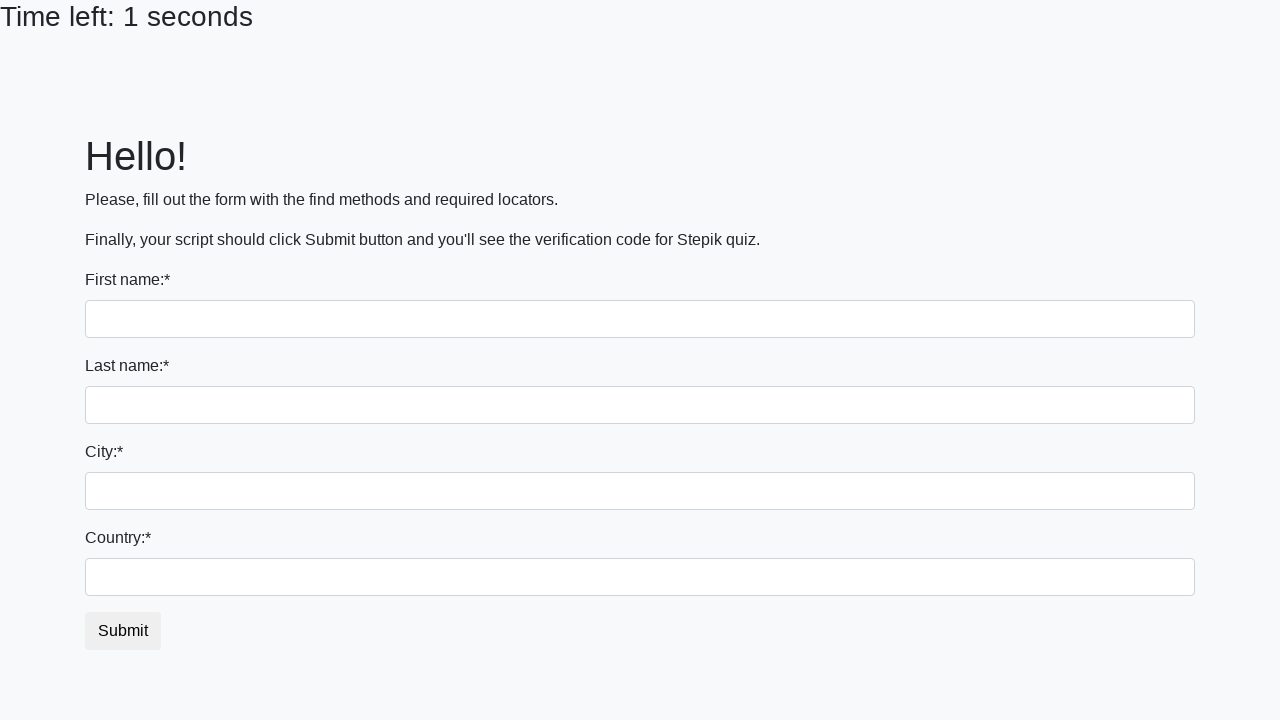